Tests drag and drop functionality on the jQuery UI demo page by dragging an element onto a droppable target within an iframe

Starting URL: https://jqueryui.com/droppable/

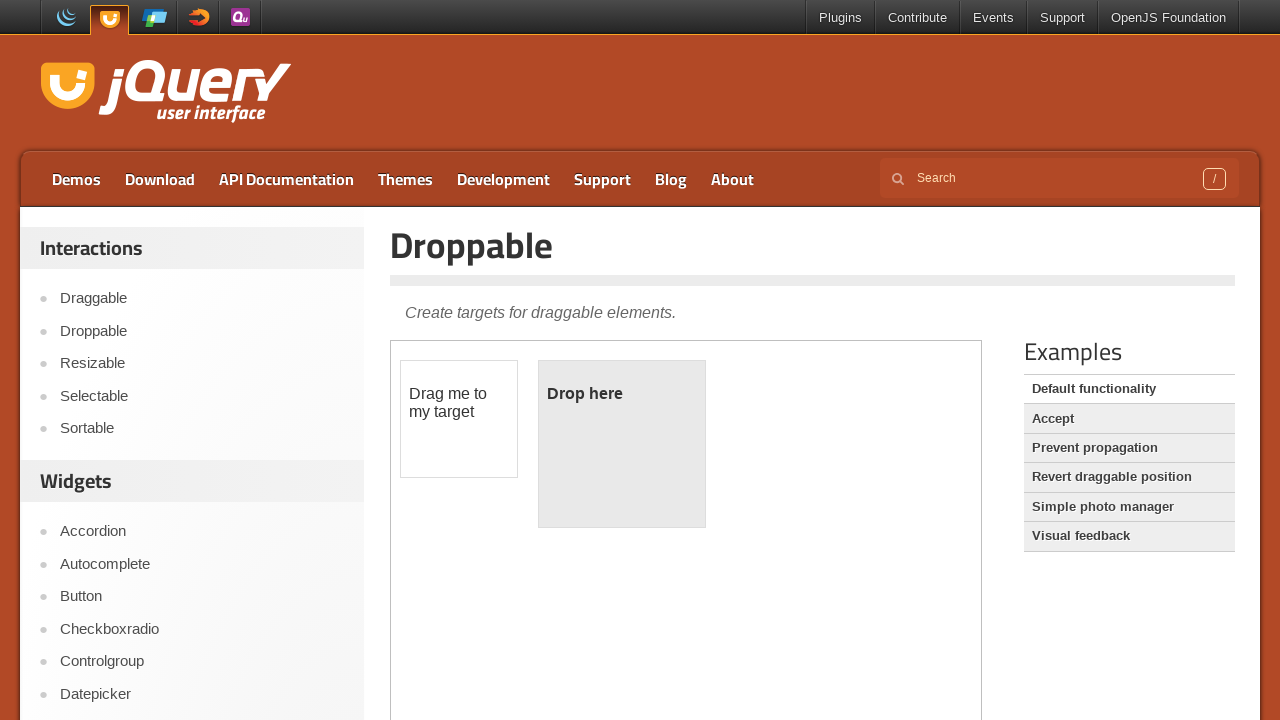

Located demo iframe
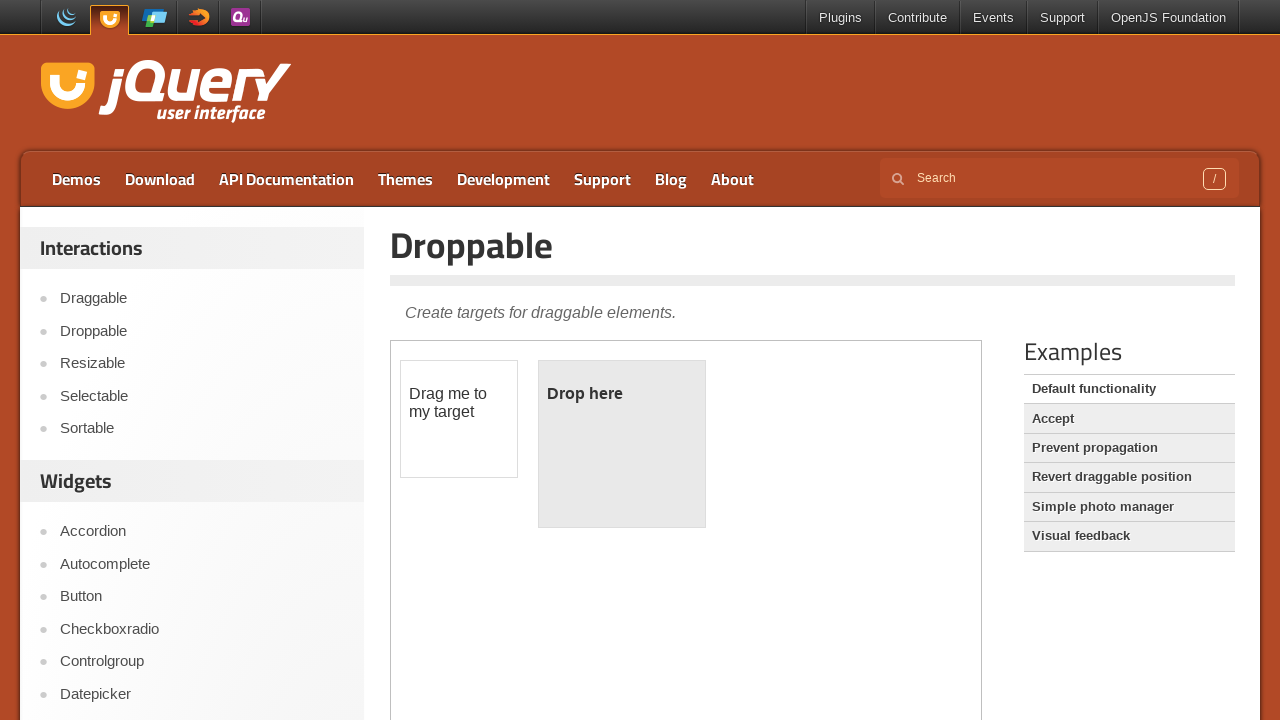

Located draggable element
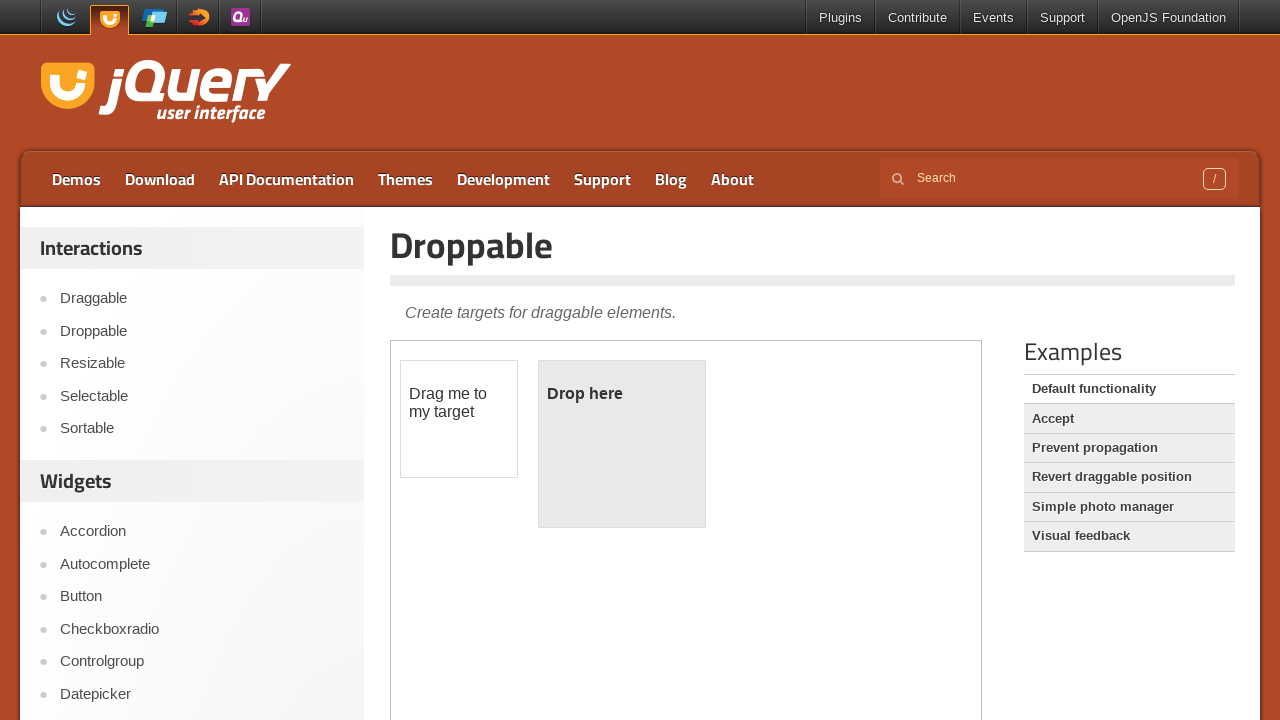

Located droppable target element
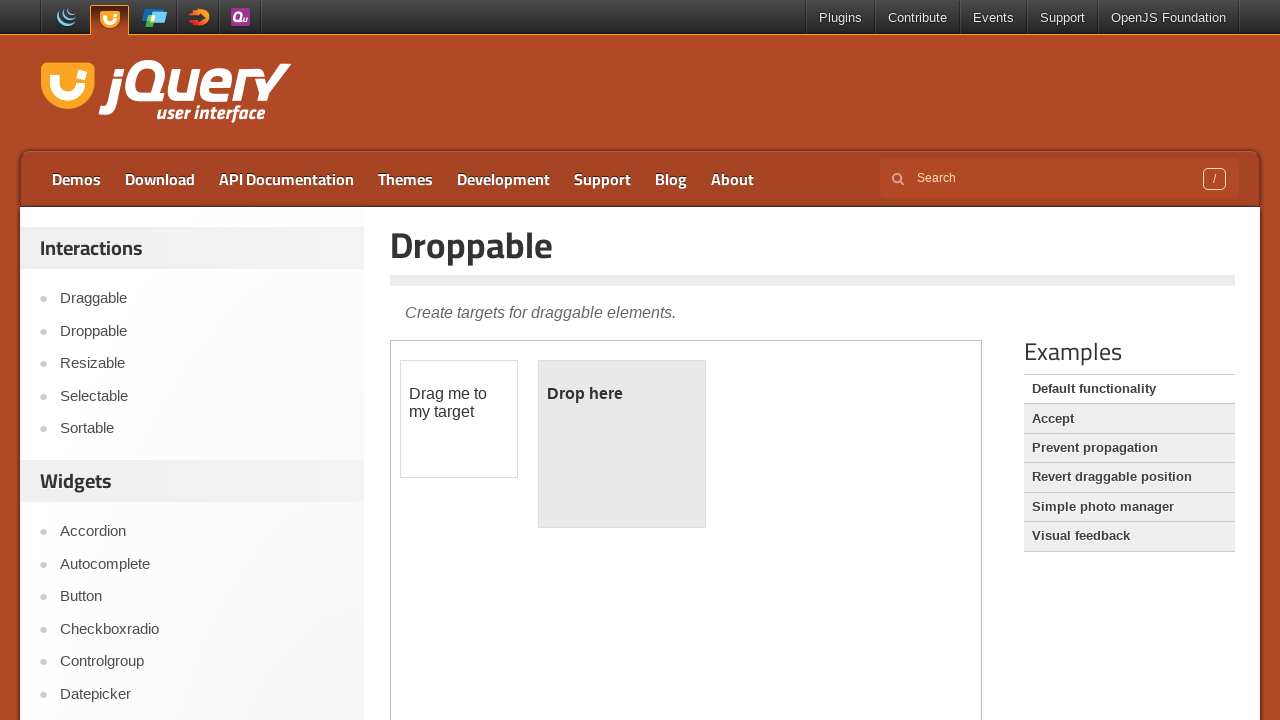

Dragged element onto droppable target at (622, 444)
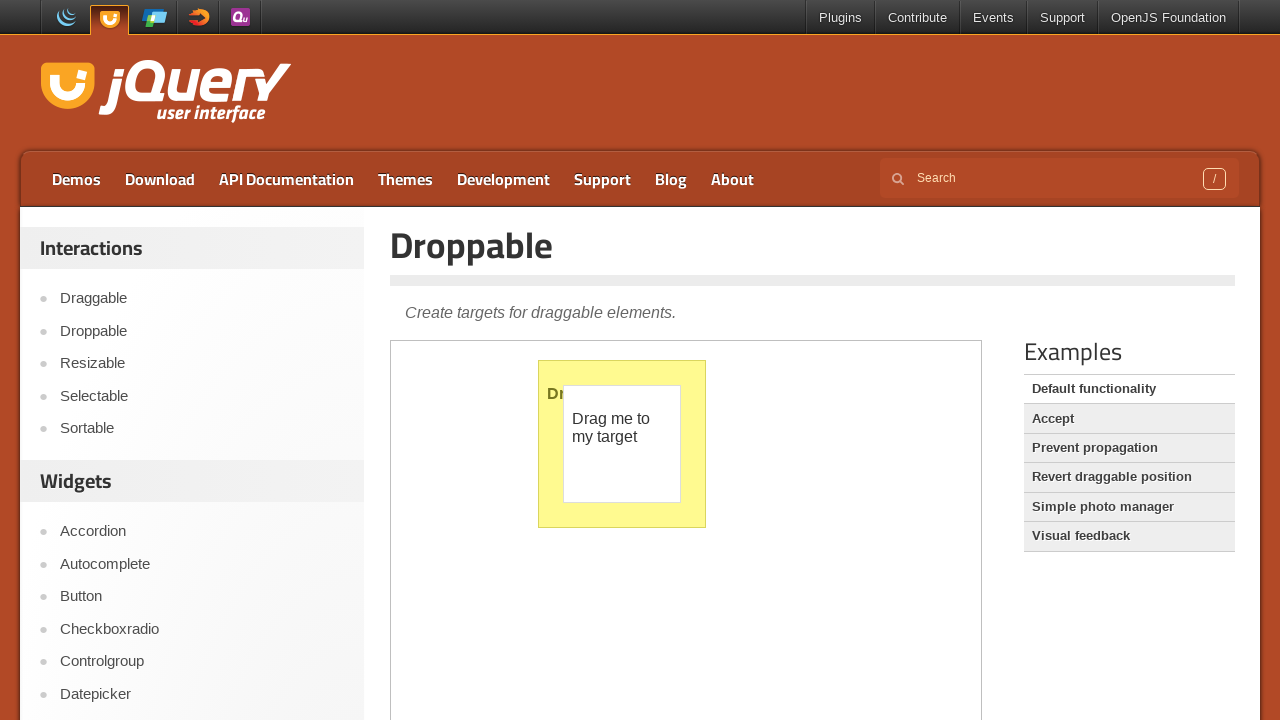

Verified droppable element gained highlight class confirming successful drop
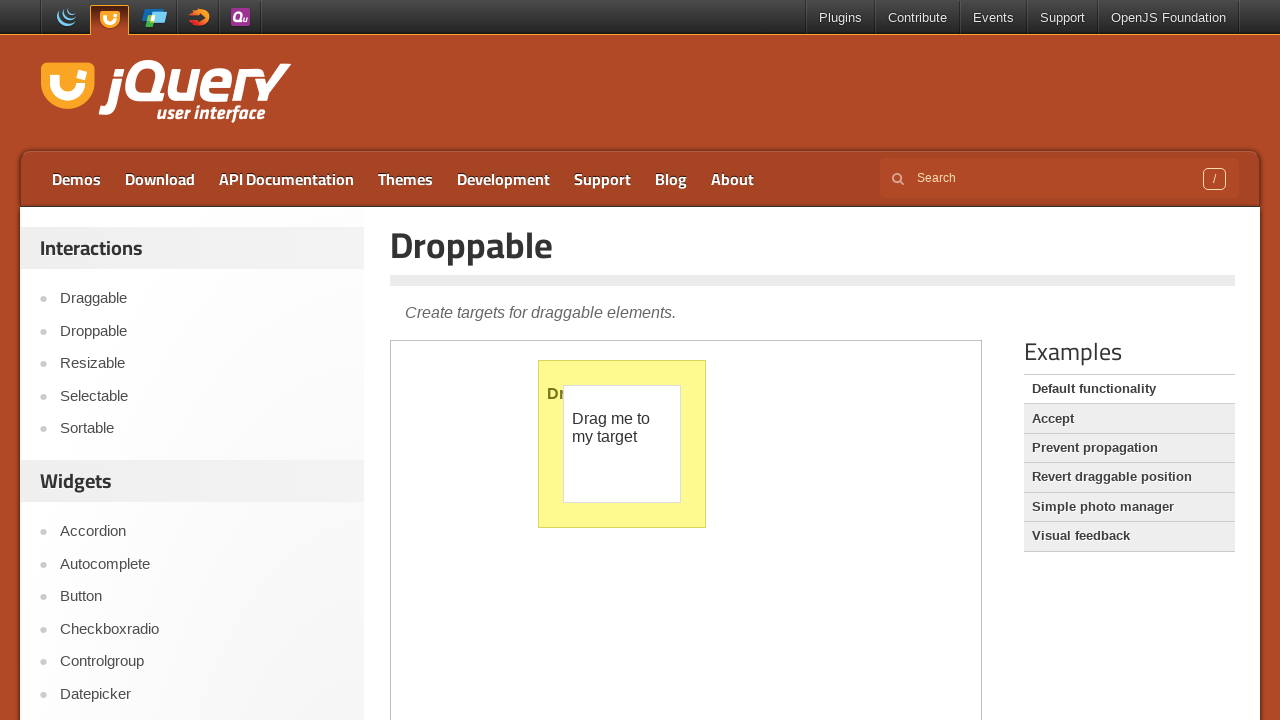

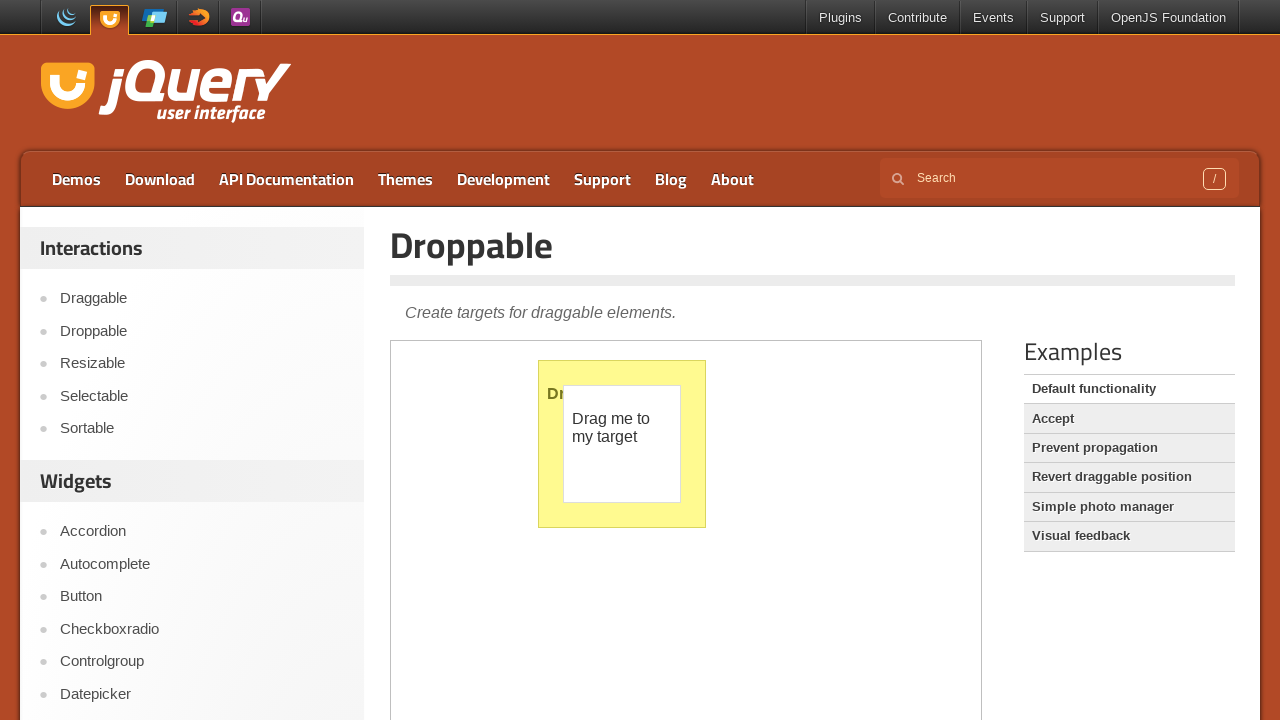